Tests working with multiple browser windows using explicit window handle tracking - clicks a link to open a new window, stores the original window handle, finds the new window by comparison, and verifies titles of both windows.

Starting URL: https://the-internet.herokuapp.com/windows

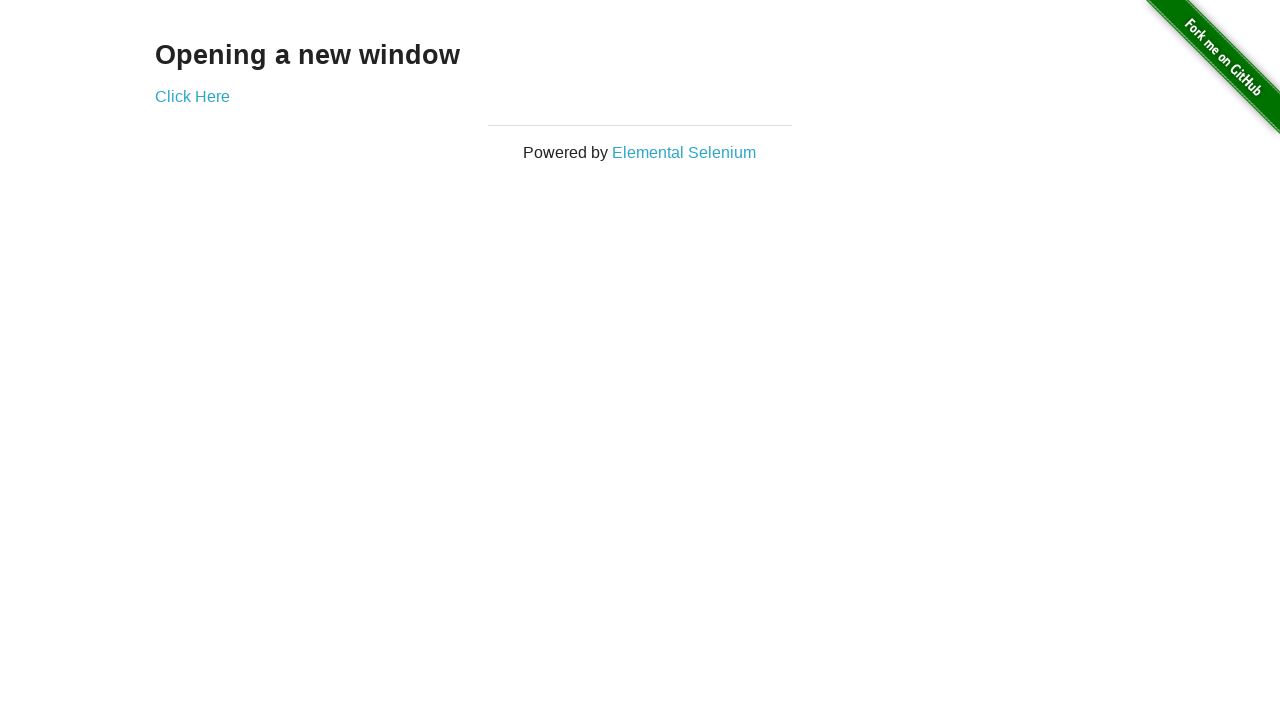

Stored reference to original page
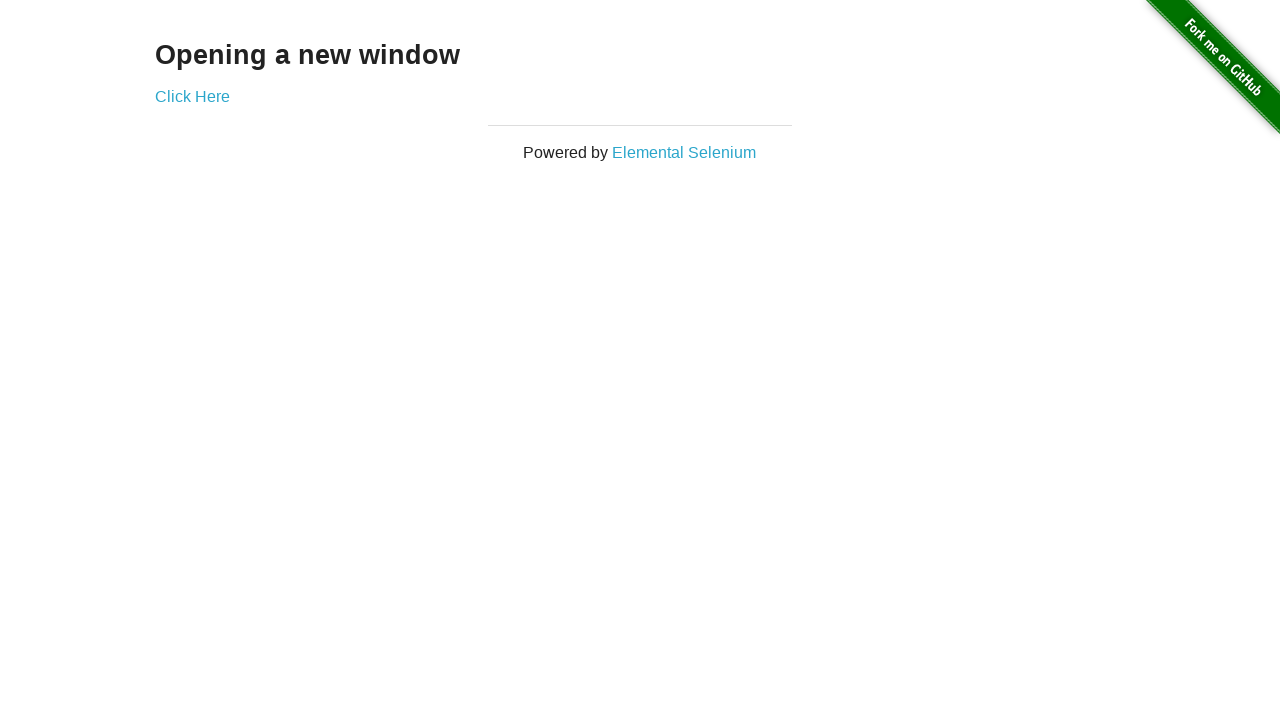

Clicked link to open new window at (192, 96) on .example a
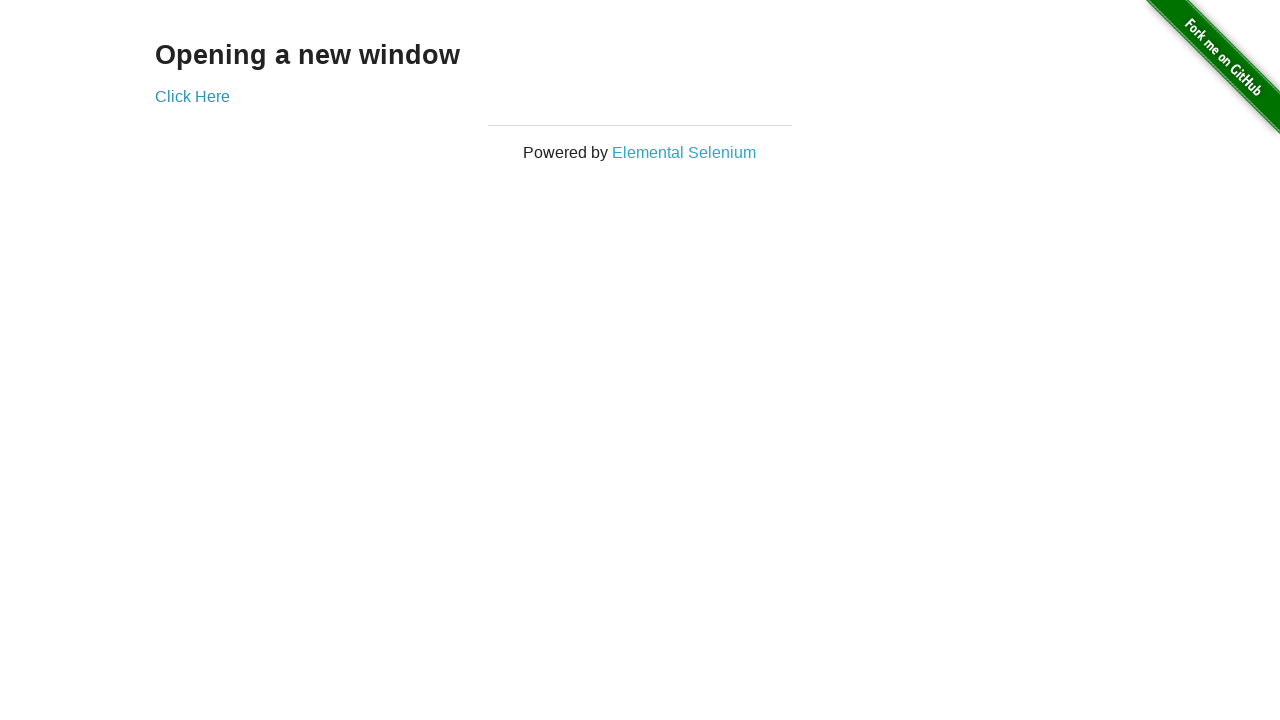

Captured new page/window handle
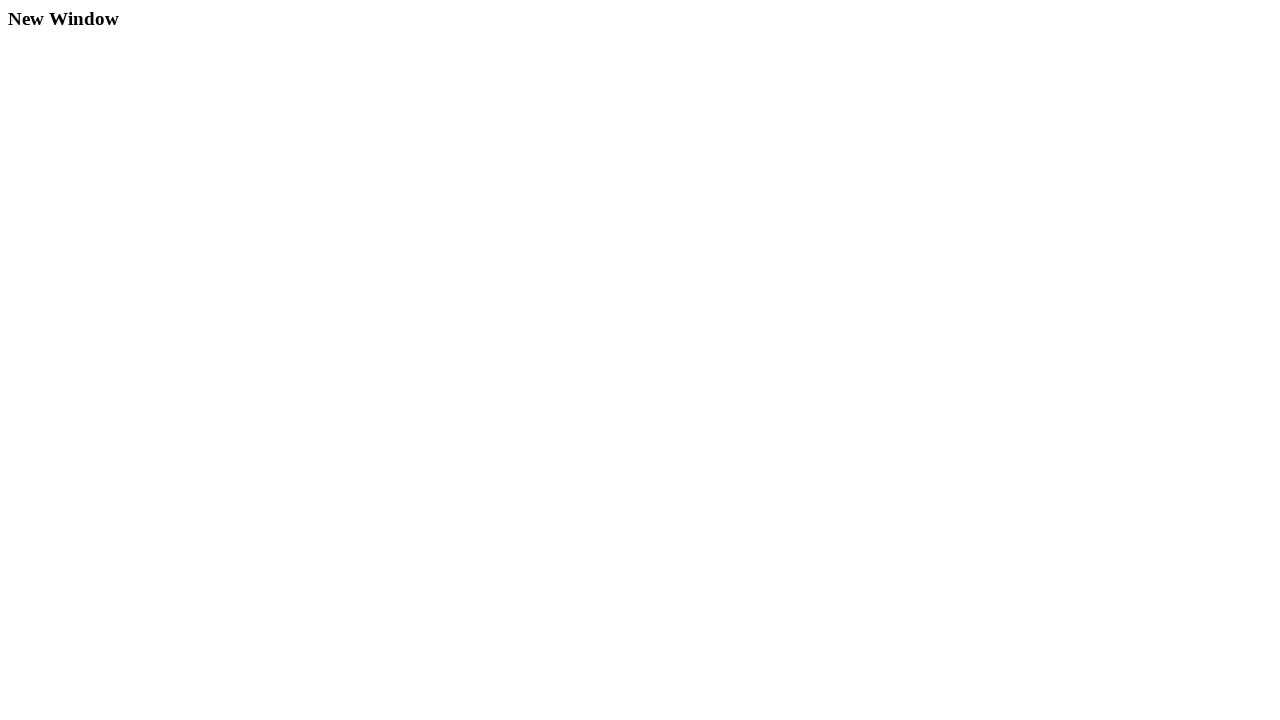

New page finished loading
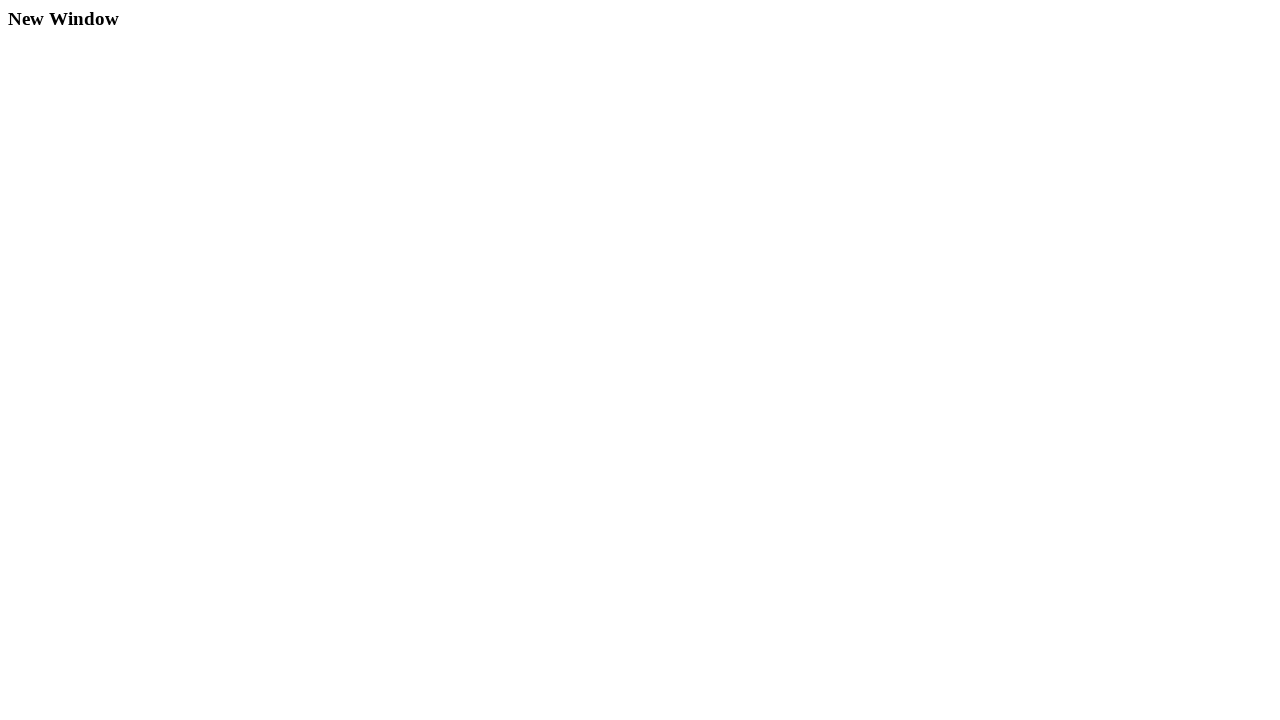

Verified original window title is 'The Internet'
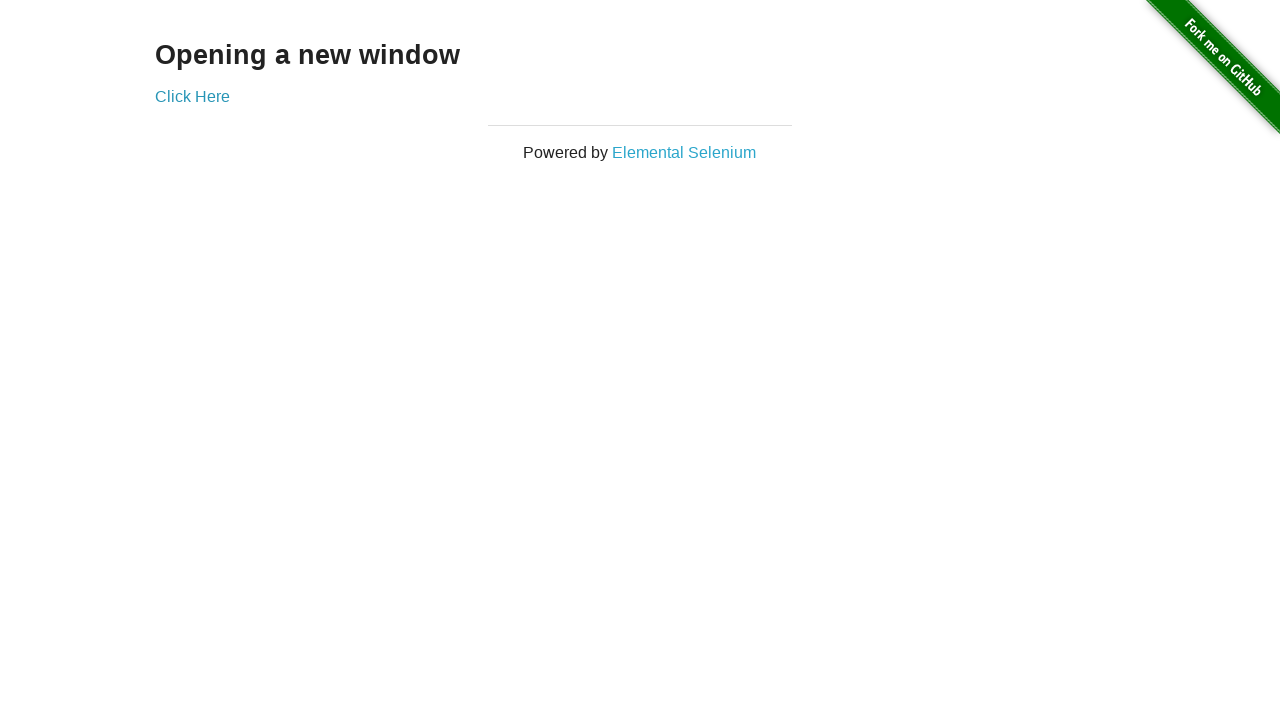

Verified new window title is 'New Window'
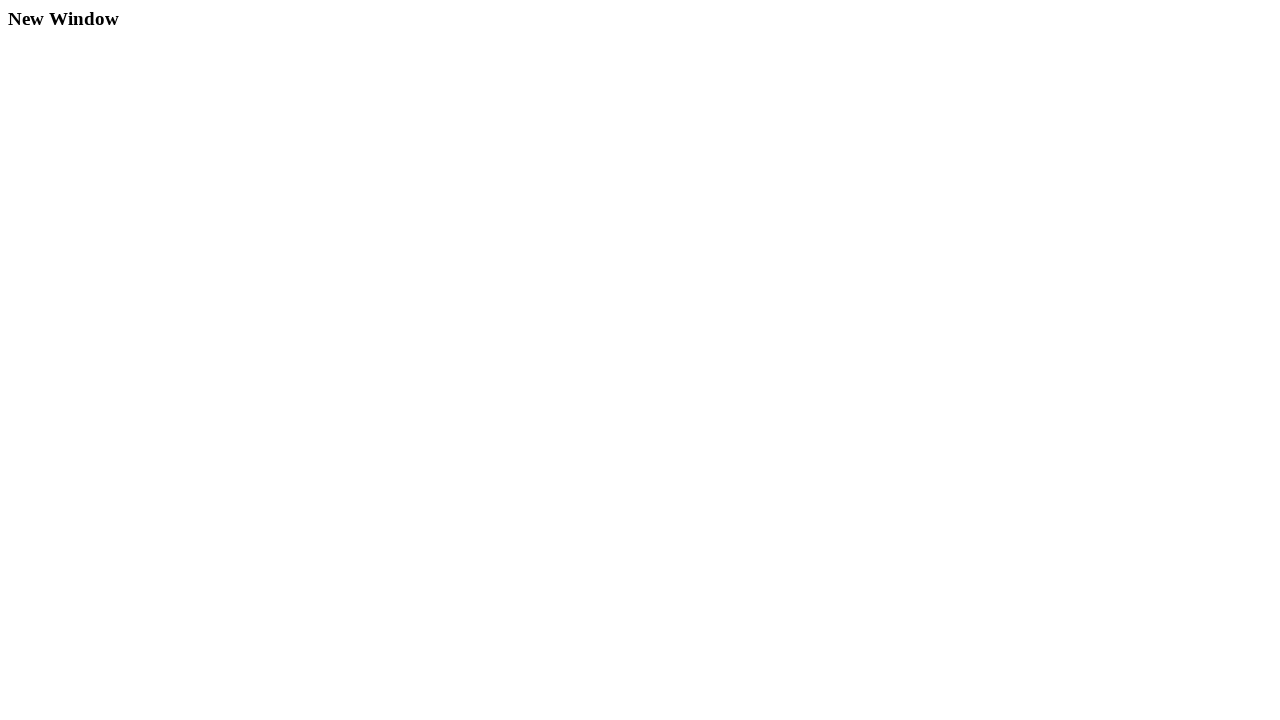

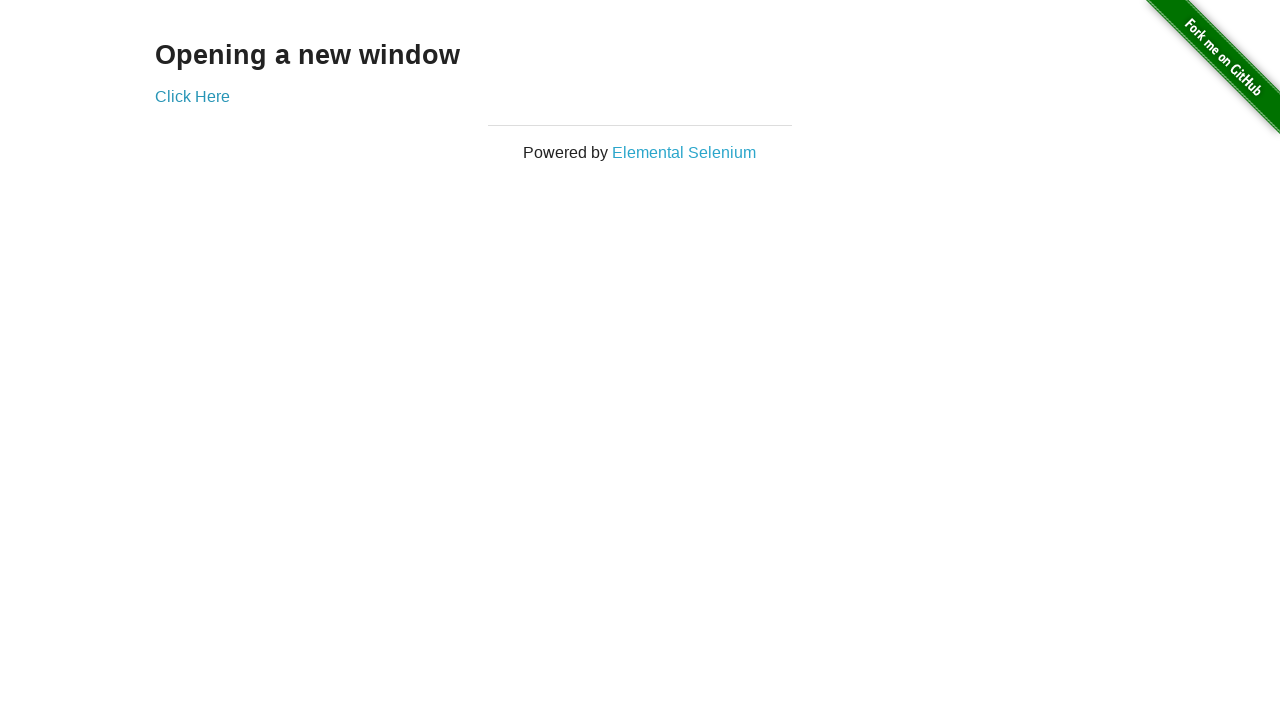